Tests iframe handling by switching to an embedded iframe on W3Schools tryit editor, filling out a sample form with first and last name fields, and submitting it.

Starting URL: https://www.w3schools.com/html/tryit.asp?filename=tryhtml_form_submit

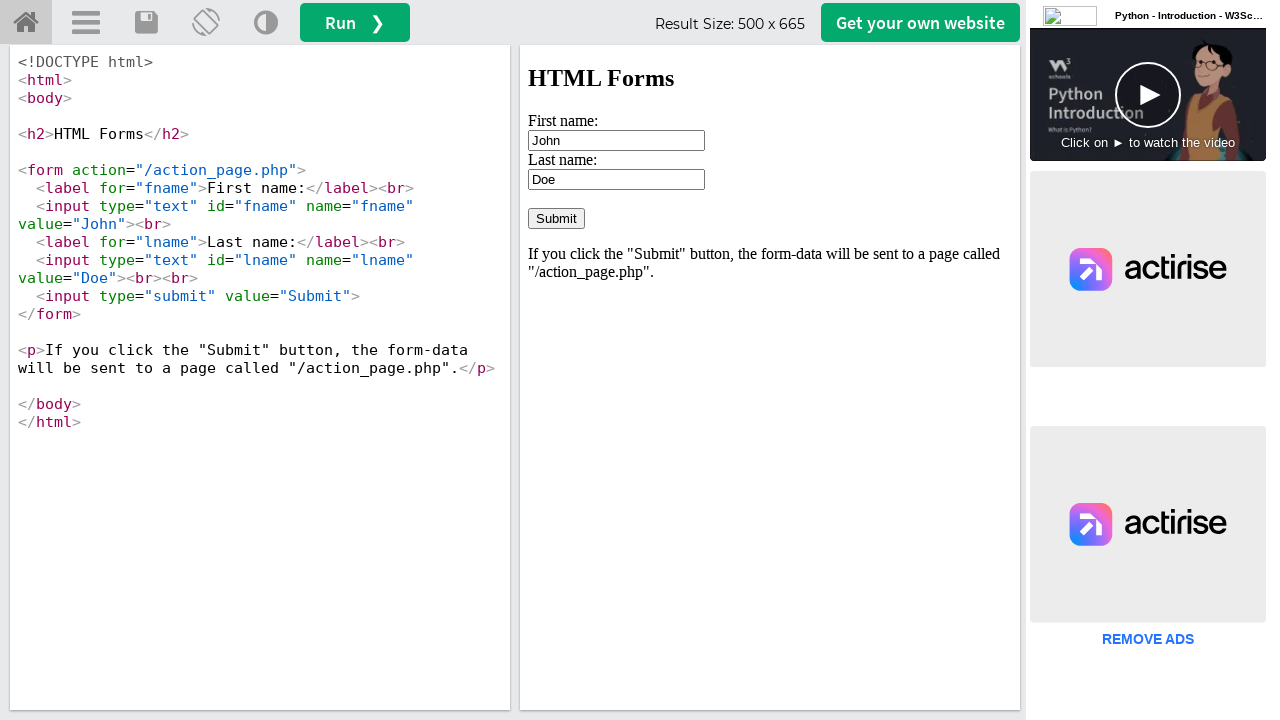

Located iframe #iframeResult containing the form
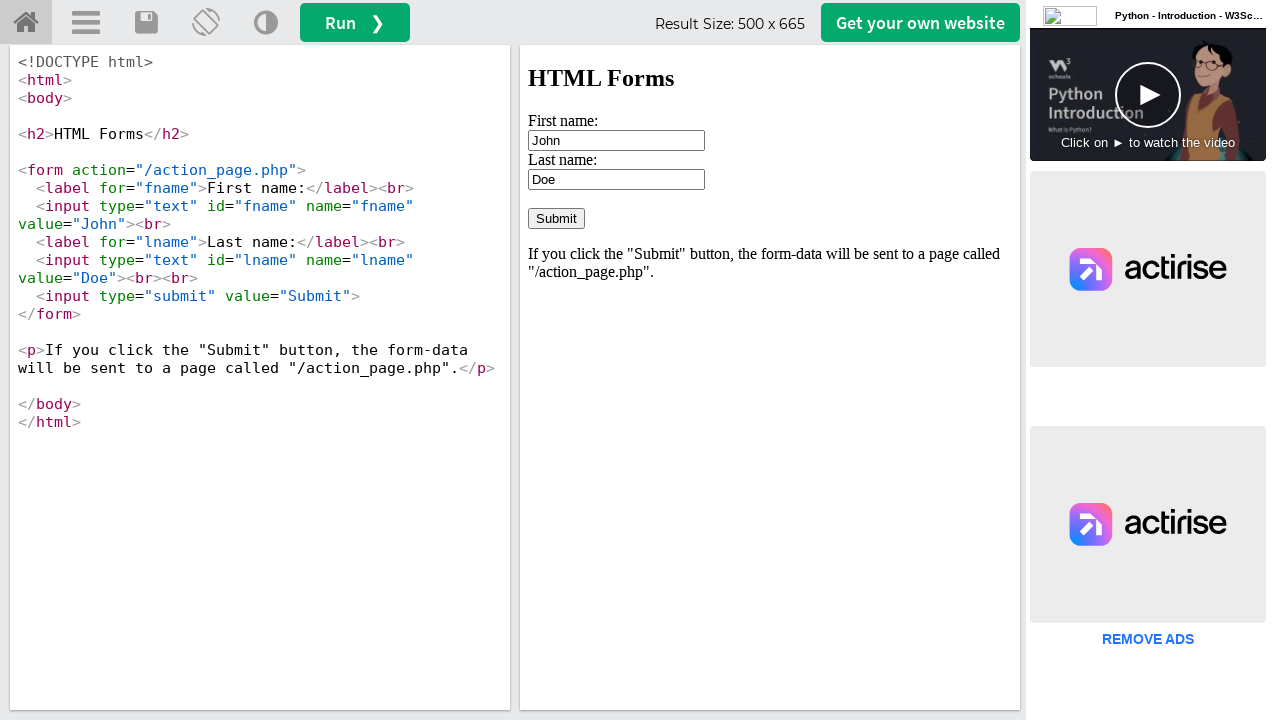

Cleared first name field on #iframeResult >> internal:control=enter-frame >> input#fname
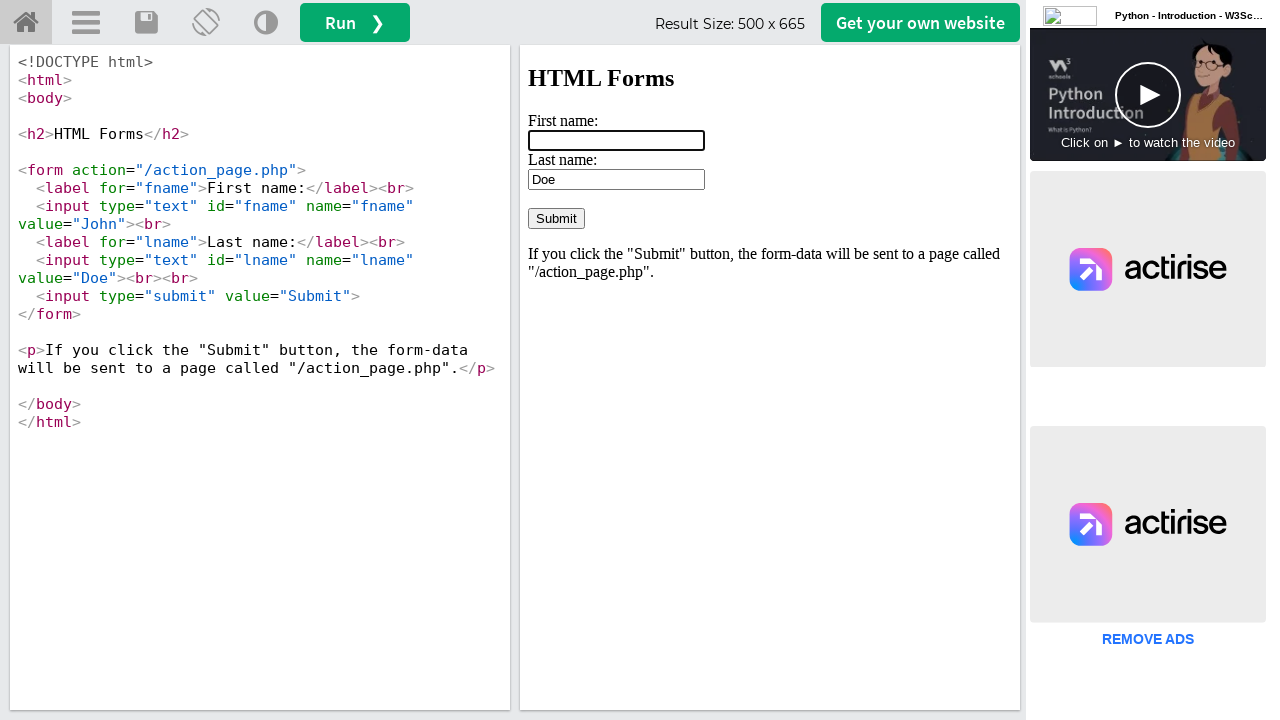

Filled first name field with 'pavank' on #iframeResult >> internal:control=enter-frame >> input#fname
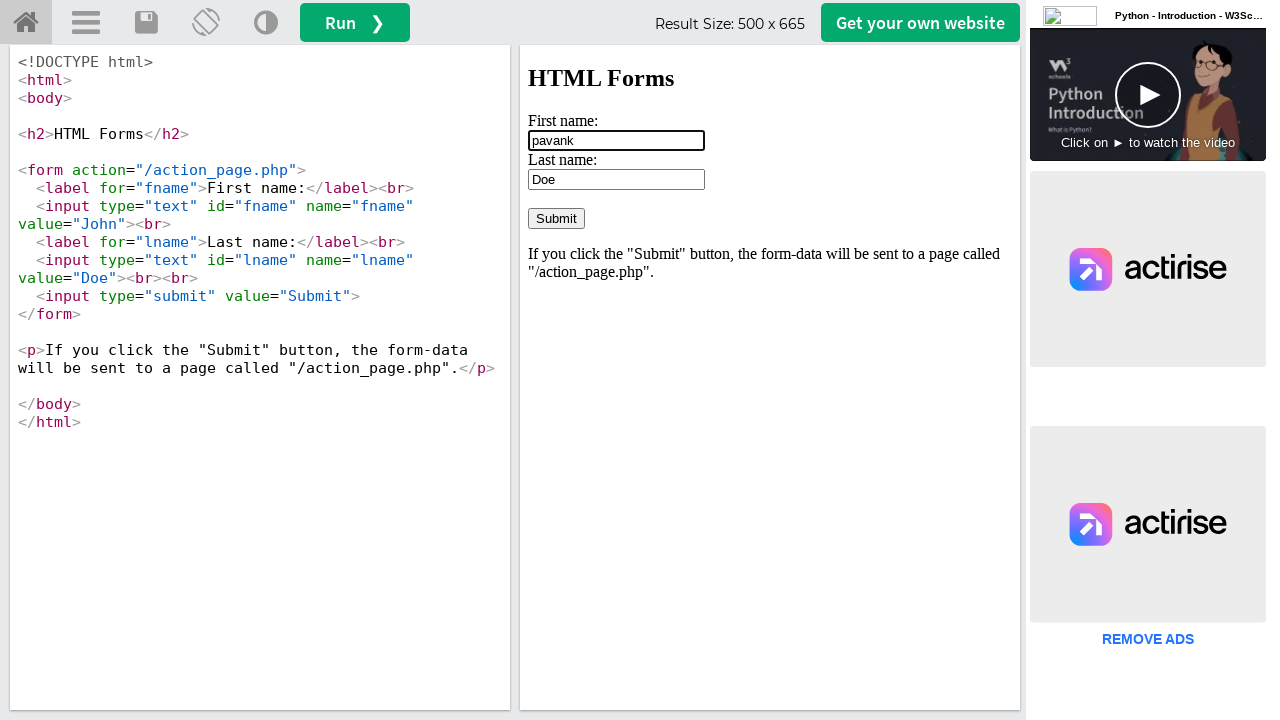

Cleared last name field on #iframeResult >> internal:control=enter-frame >> input[name='lname']
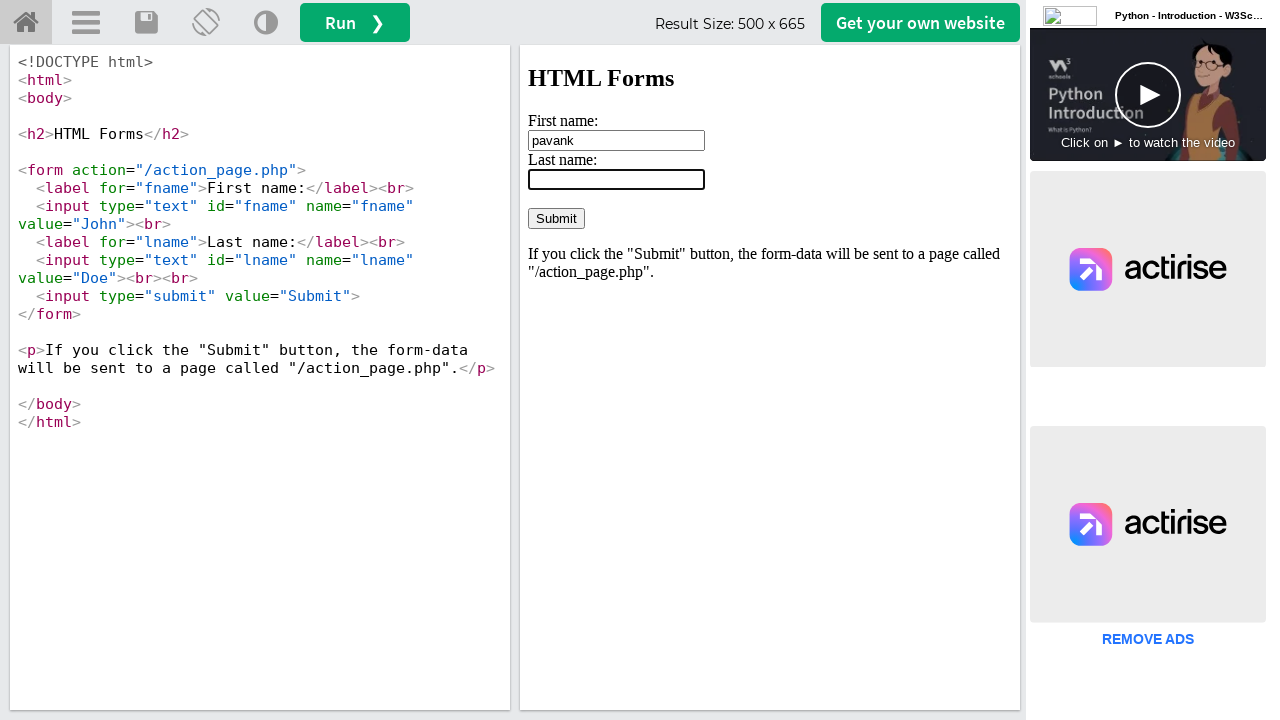

Filled last name field with 'mogili' on #iframeResult >> internal:control=enter-frame >> input[name='lname']
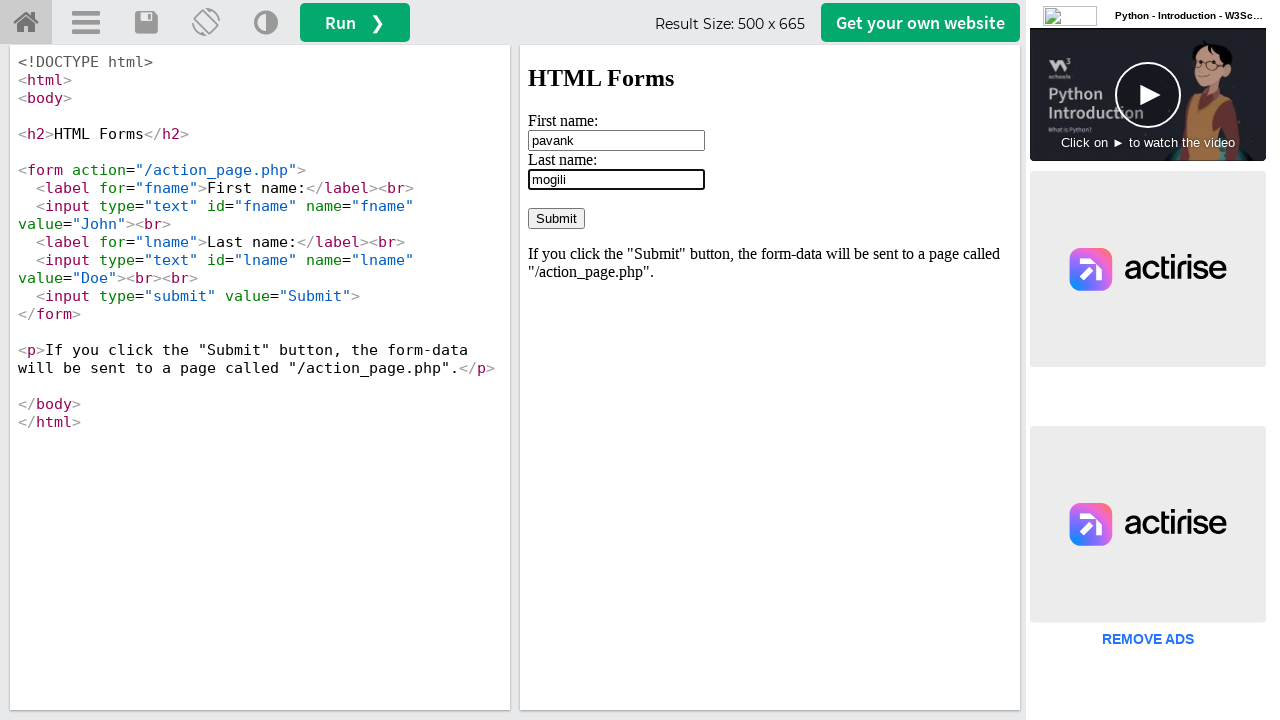

Clicked Submit button to submit the form at (556, 218) on #iframeResult >> internal:control=enter-frame >> input[value='Submit']
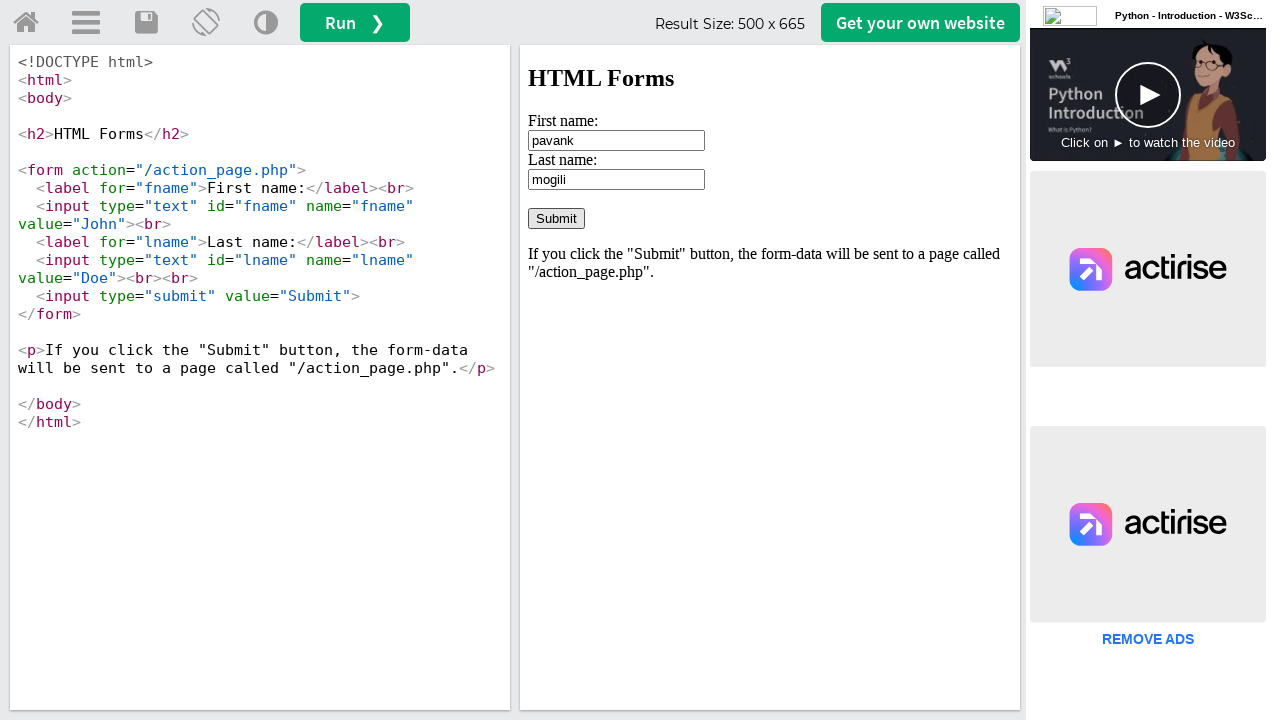

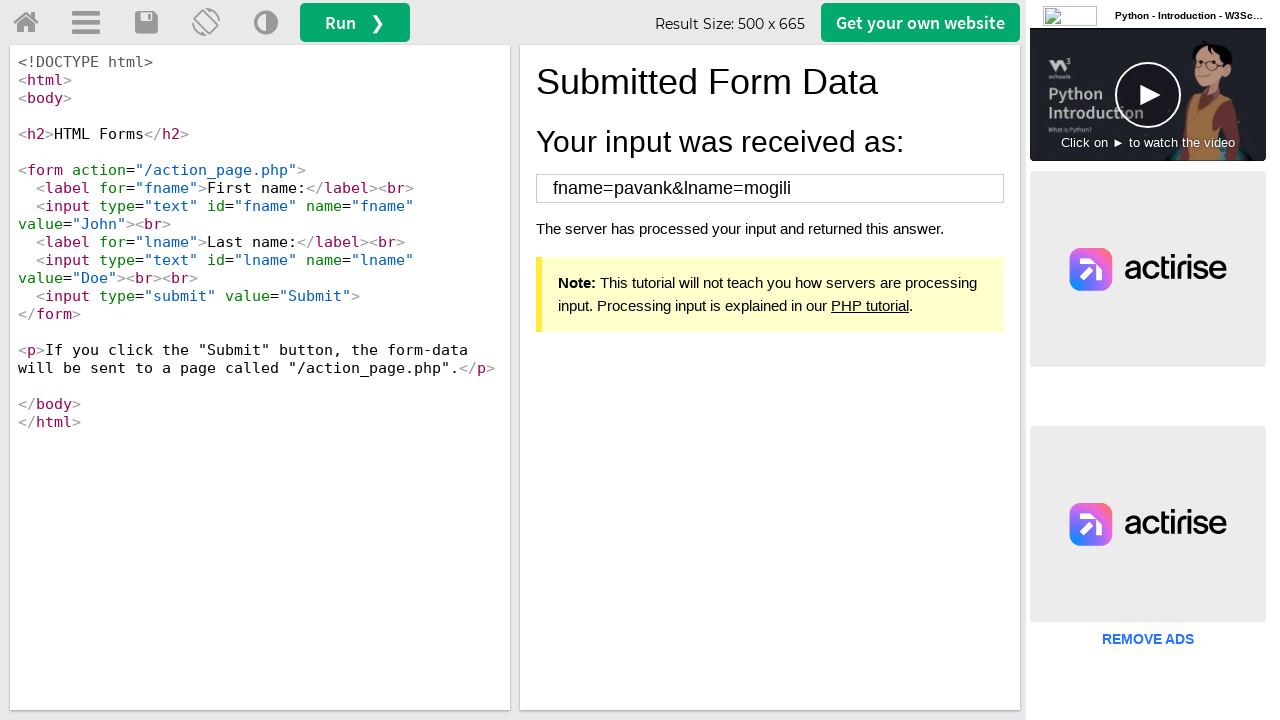